Tests dropdown selection functionality on a sample page by selecting options using different methods: visible text, index, and value

Starting URL: https://www.globalsqa.com/samplepagetest/

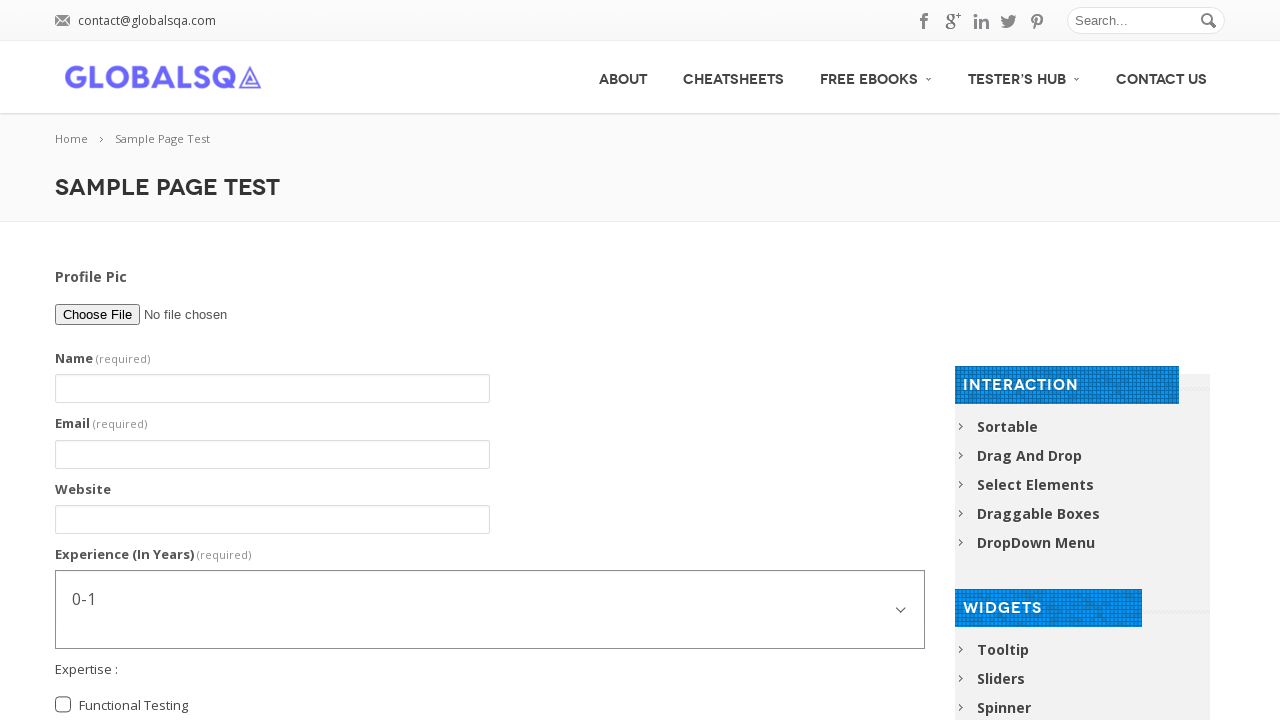

Selected dropdown option by visible text '3-5' on #g2599-experienceinyears
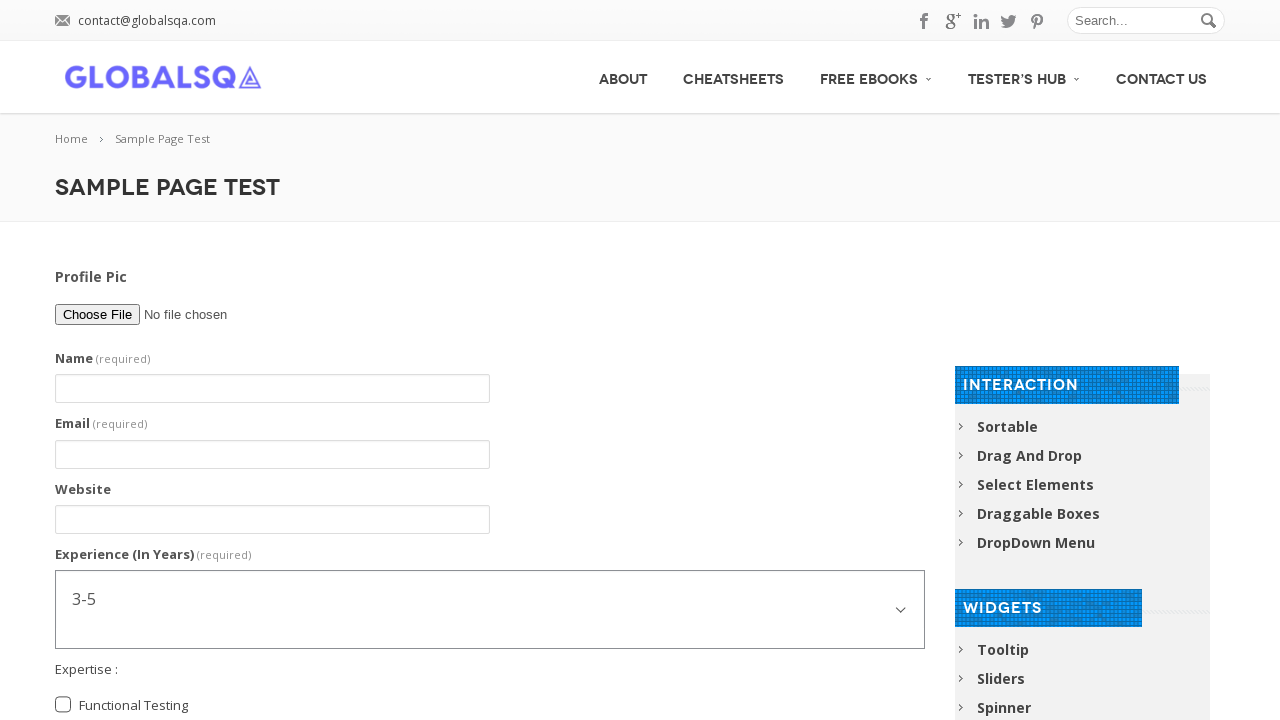

Selected dropdown option by index 2 on #g2599-experienceinyears
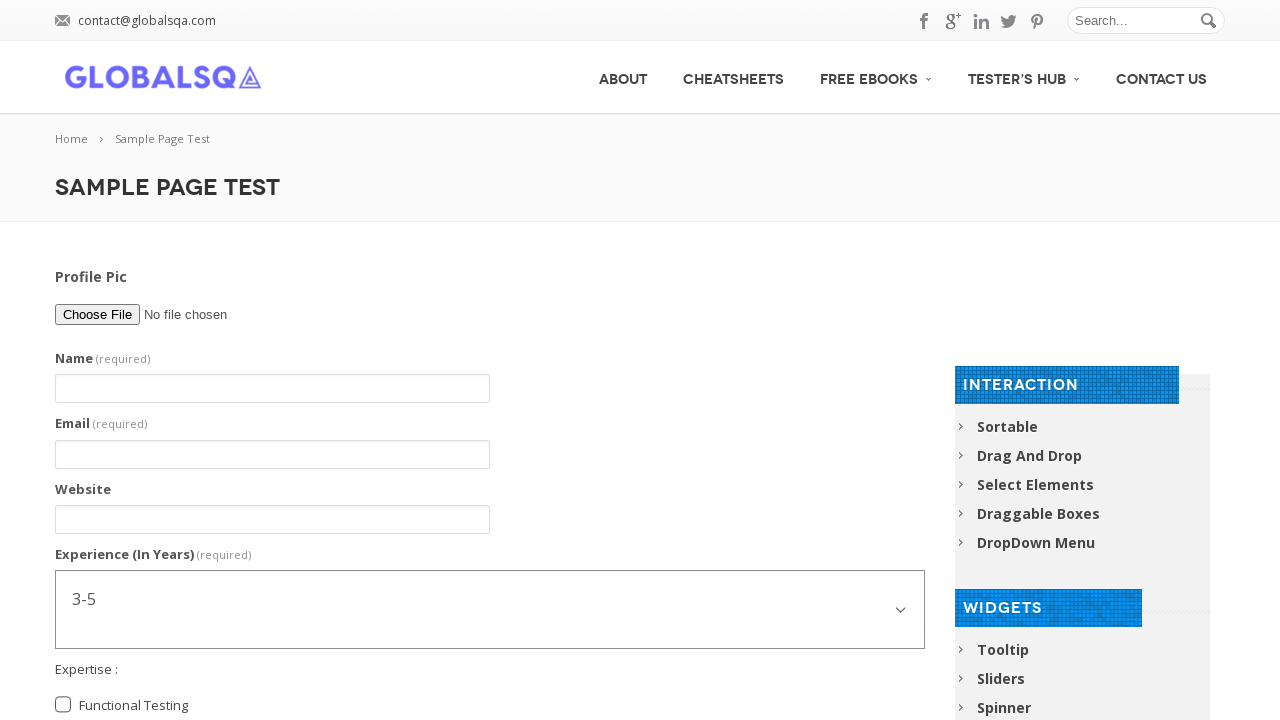

Selected dropdown option by value '7-10' on #g2599-experienceinyears
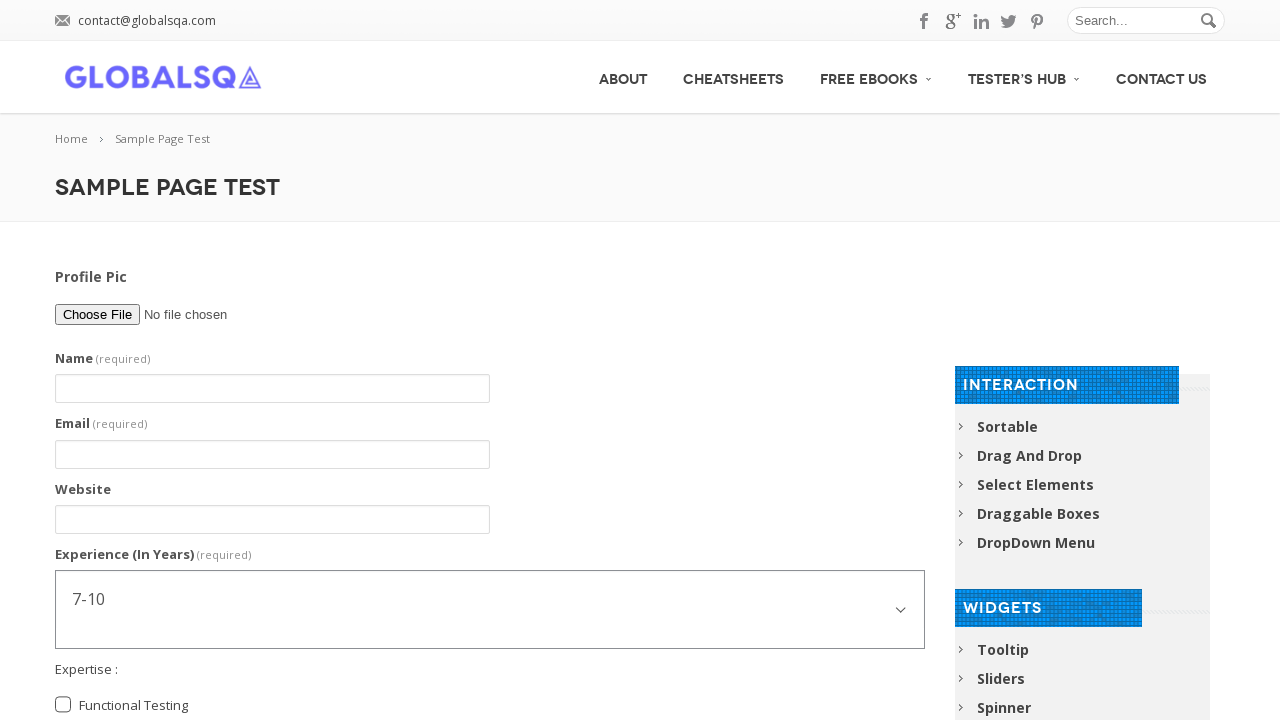

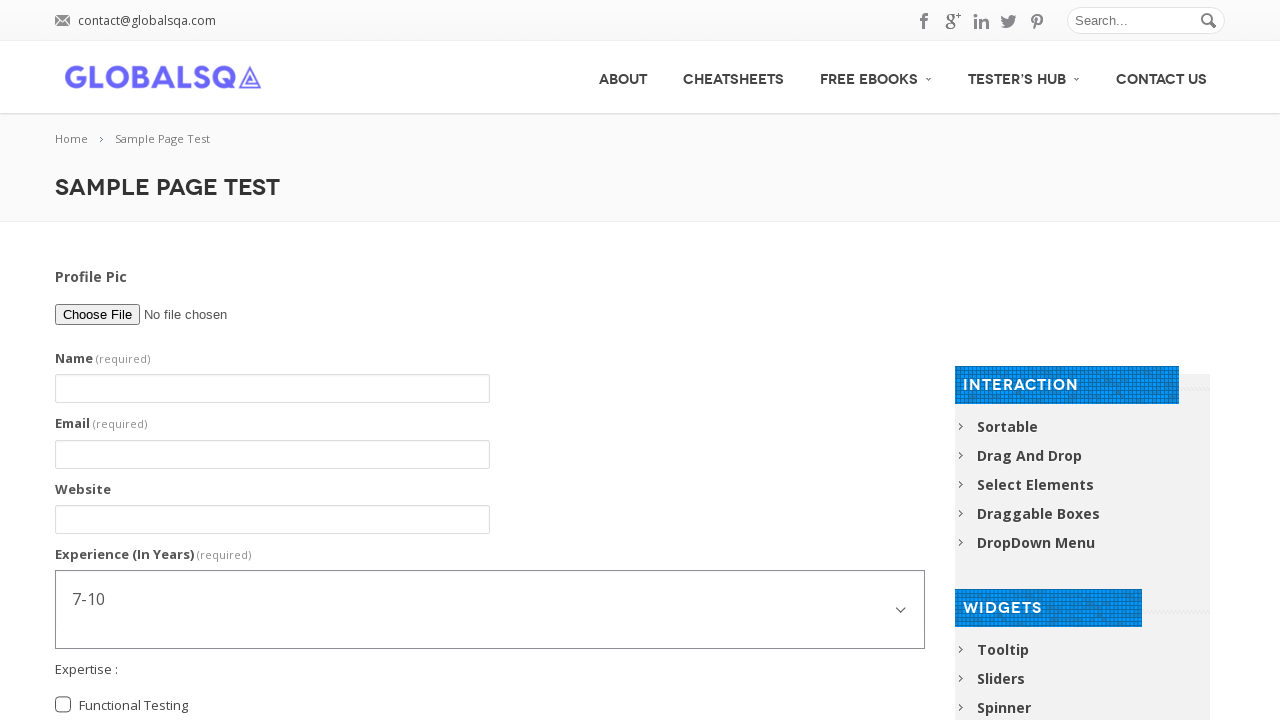